Tests iframe handling by switching to the first iframe on the page, clicking a "Practise" link within it, and then switching back to the main content.

Starting URL: https://ineuron-courses.vercel.app/practise

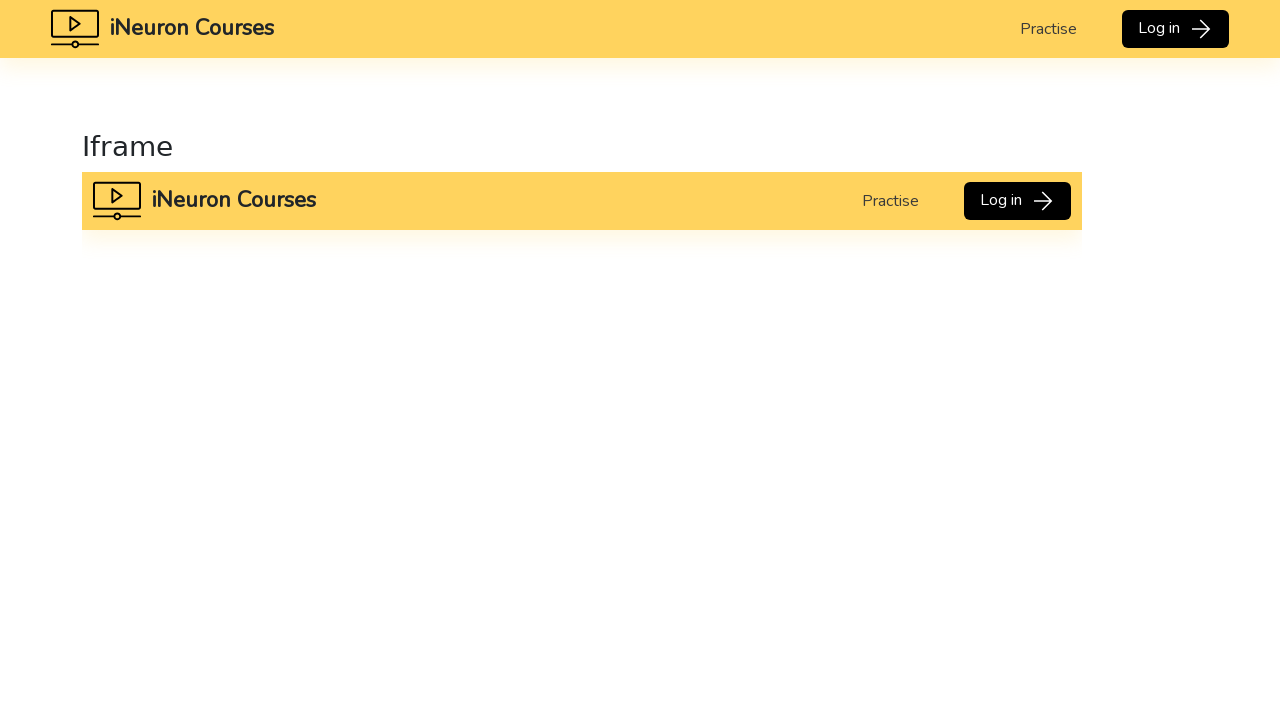

Located the first iframe on the page
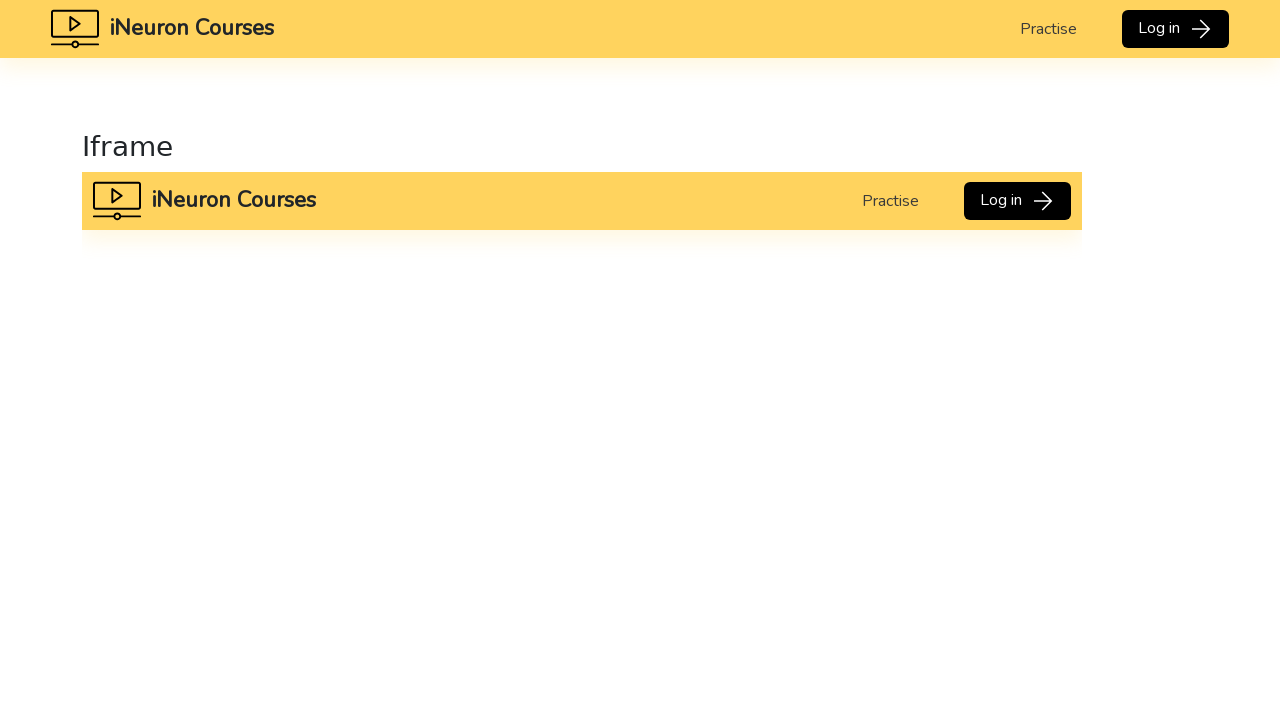

Clicked the 'Practise' link within the iframe at (891, 200) on iframe >> nth=0 >> internal:control=enter-frame >> xpath=//a[text()='Practise']
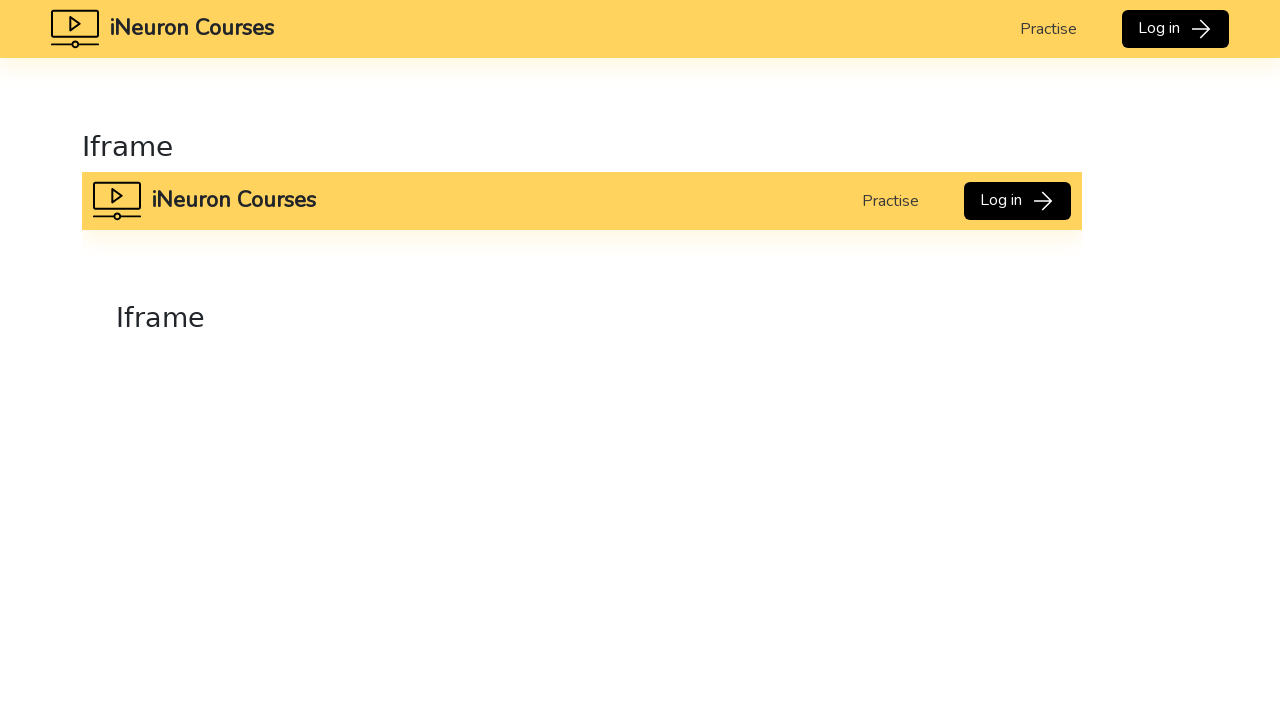

Waited 1000ms for the click action to complete
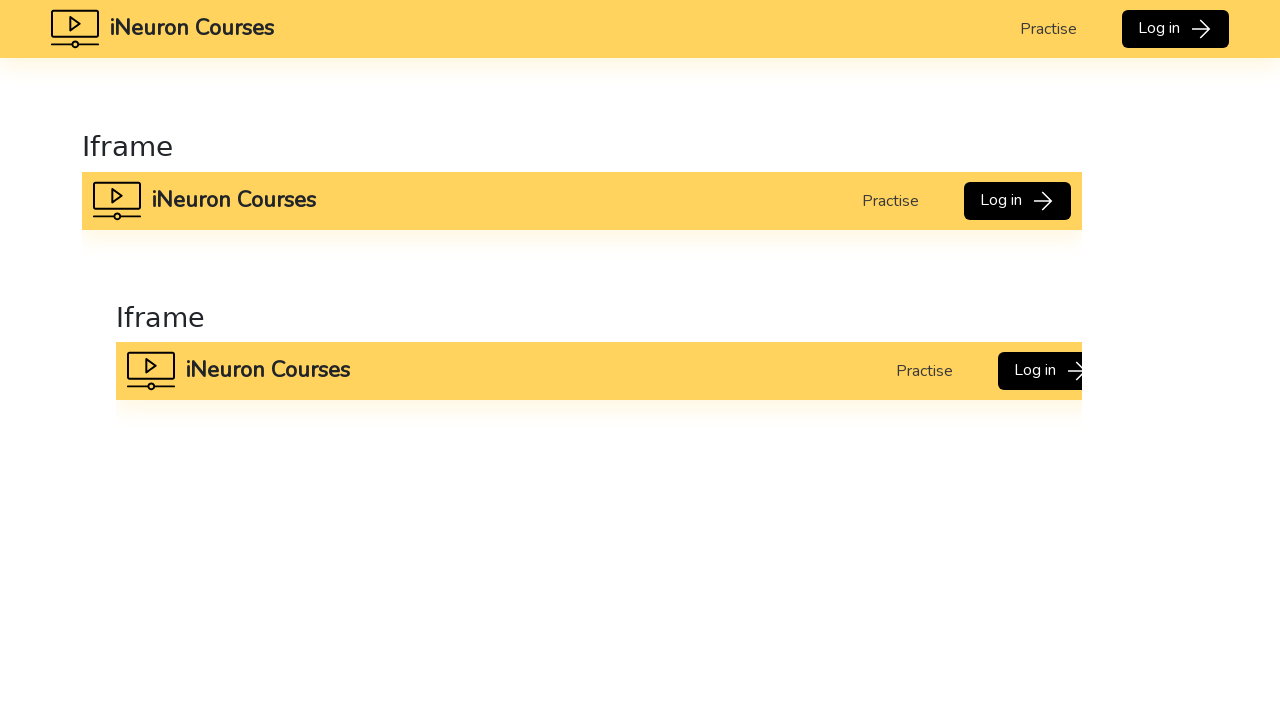

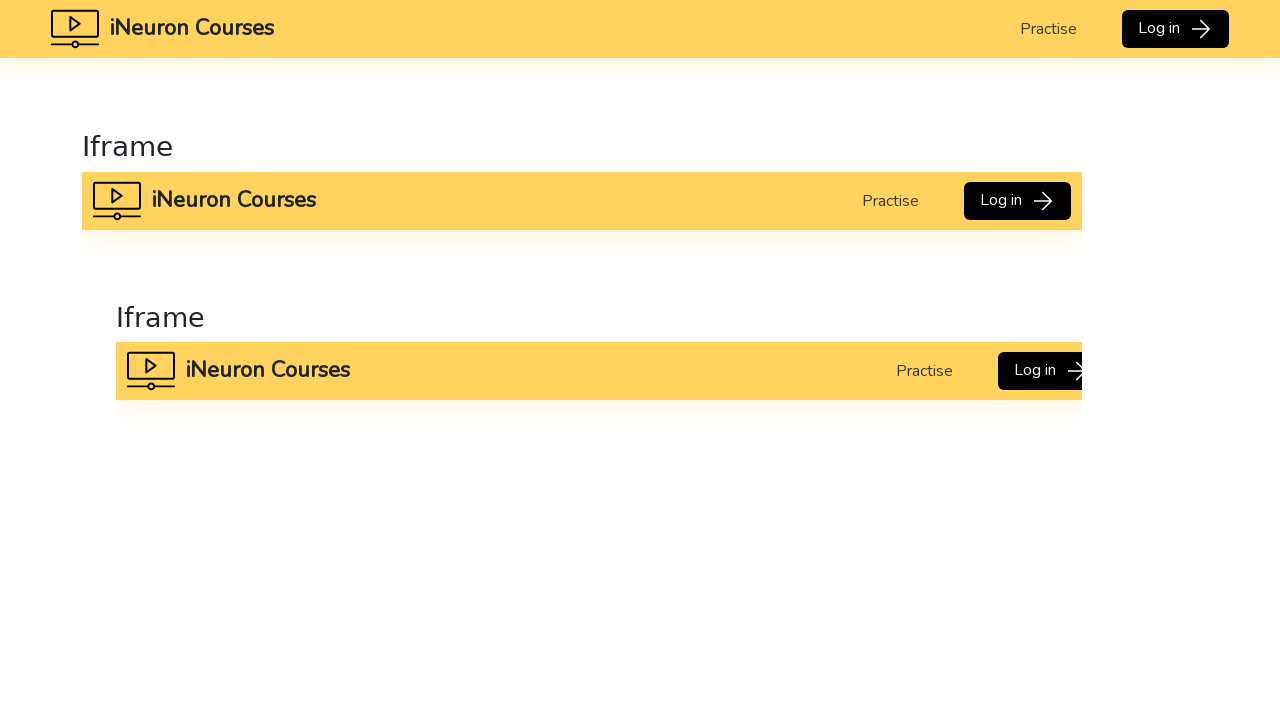